Tests clicking a link by its text, then fills out a form with personal information (first name, last name, city, country) and submits it on a Selenium practice page.

Starting URL: http://suninjuly.github.io/find_link_text

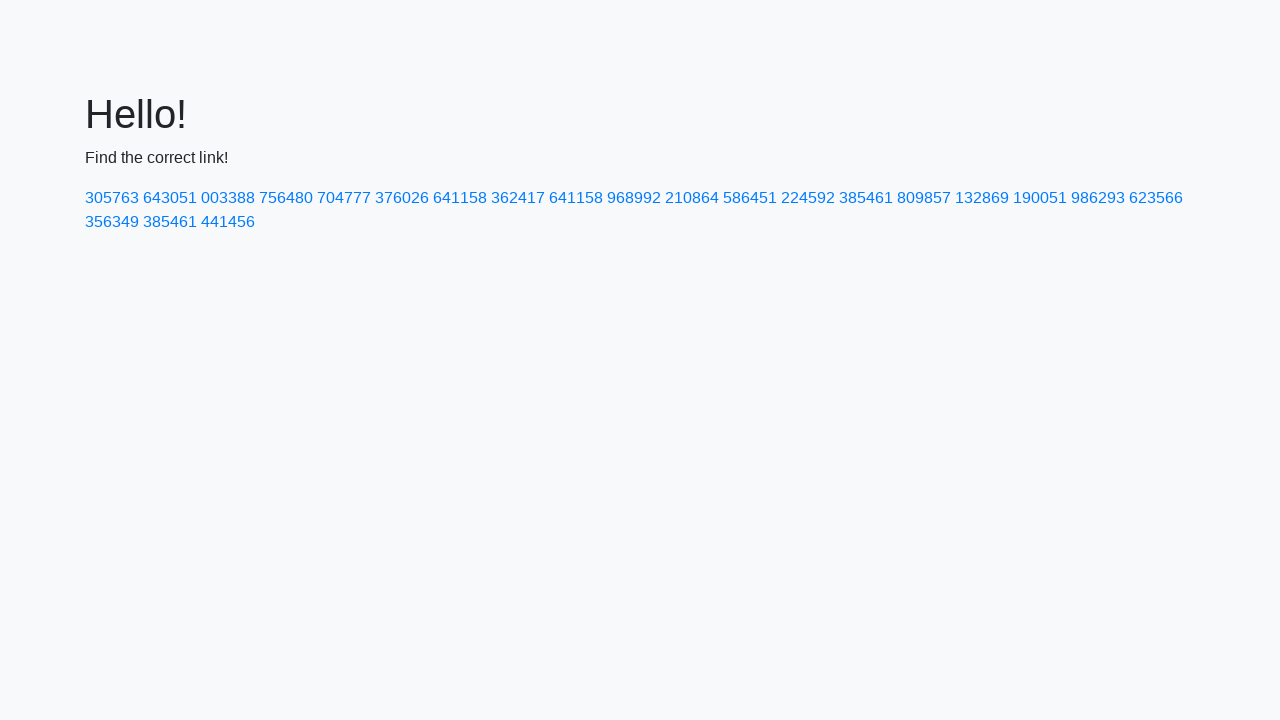

Clicked link with text '224592' at (808, 198) on text=224592
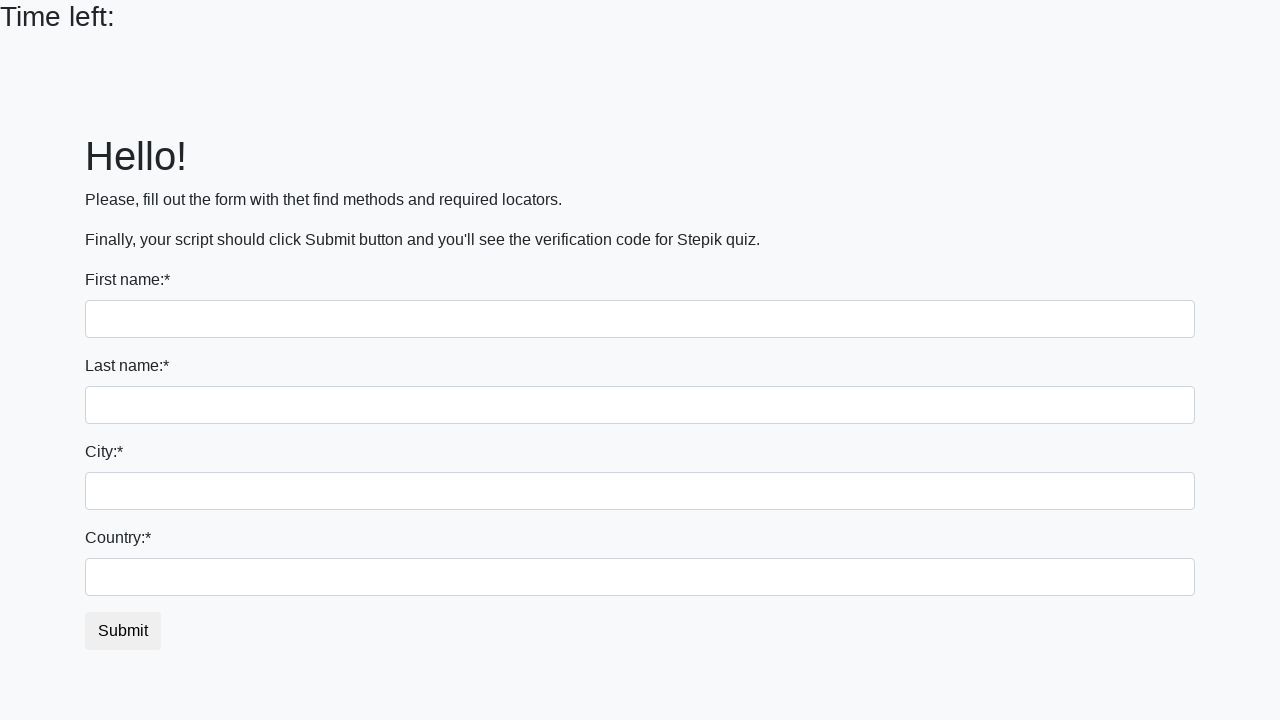

Navigated to redirect page
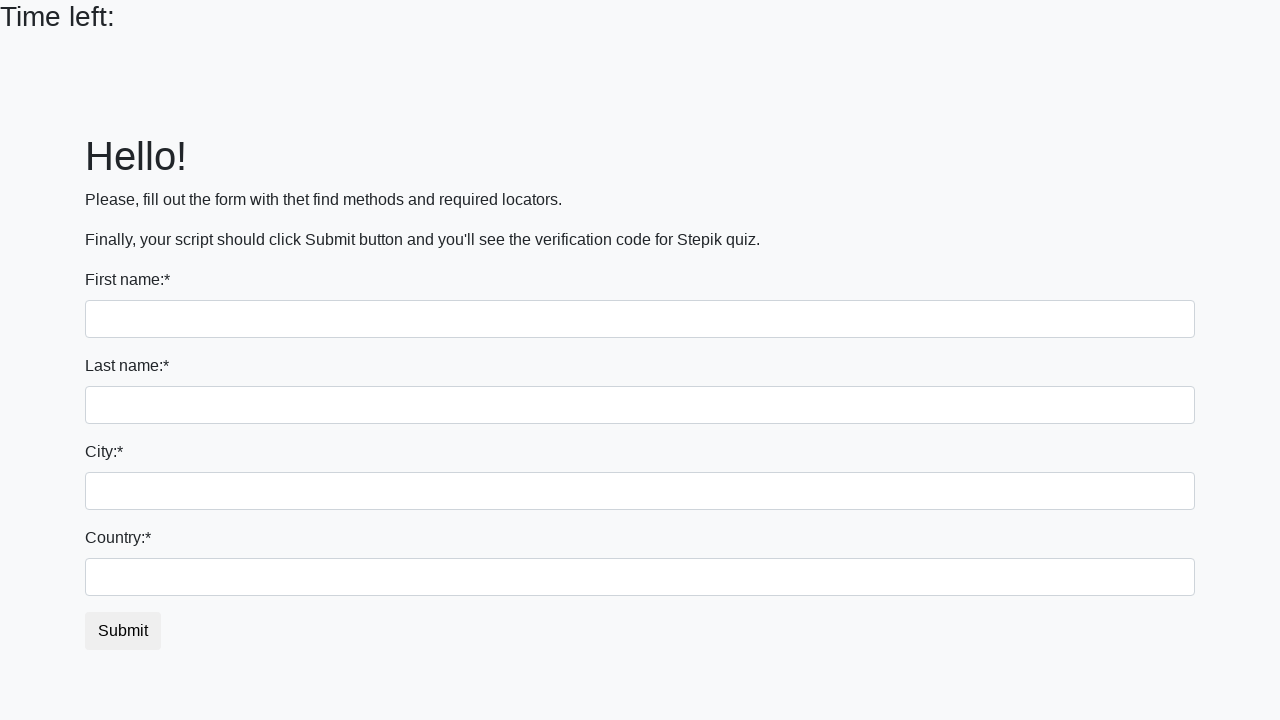

Filled first name field with 'Ivan' on input
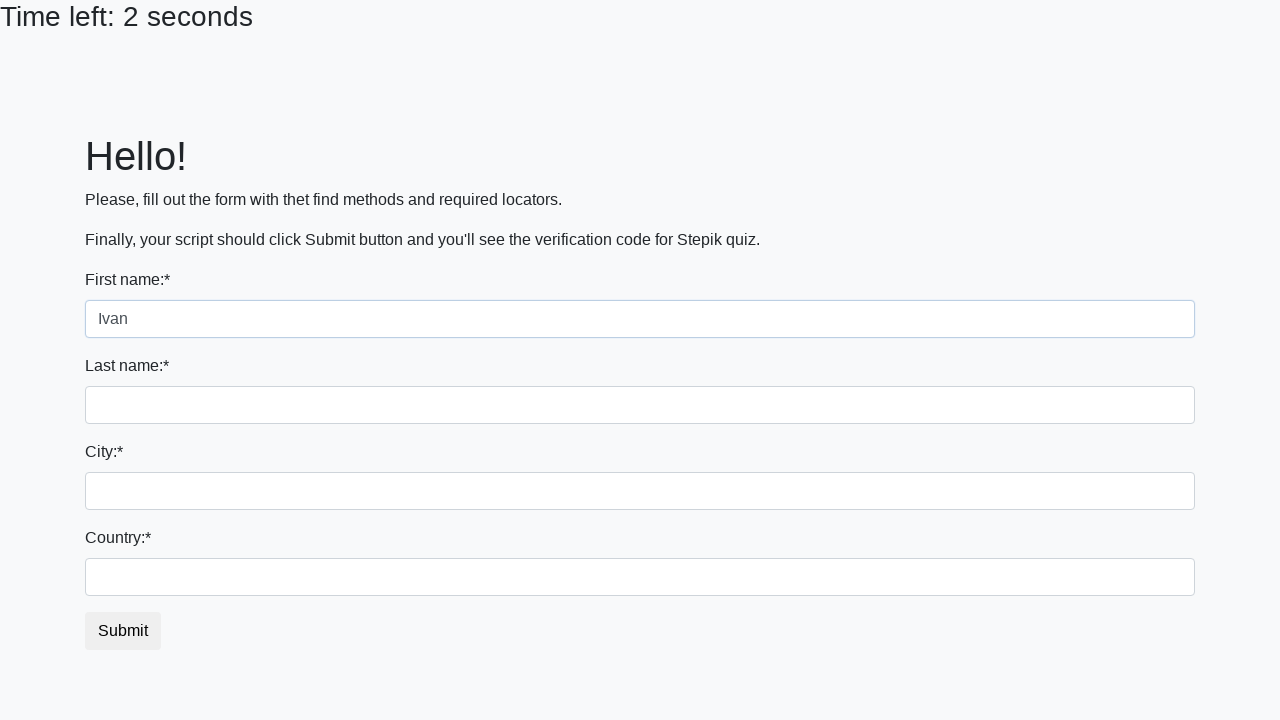

Filled last name field with 'Petrov' on input[name='last_name']
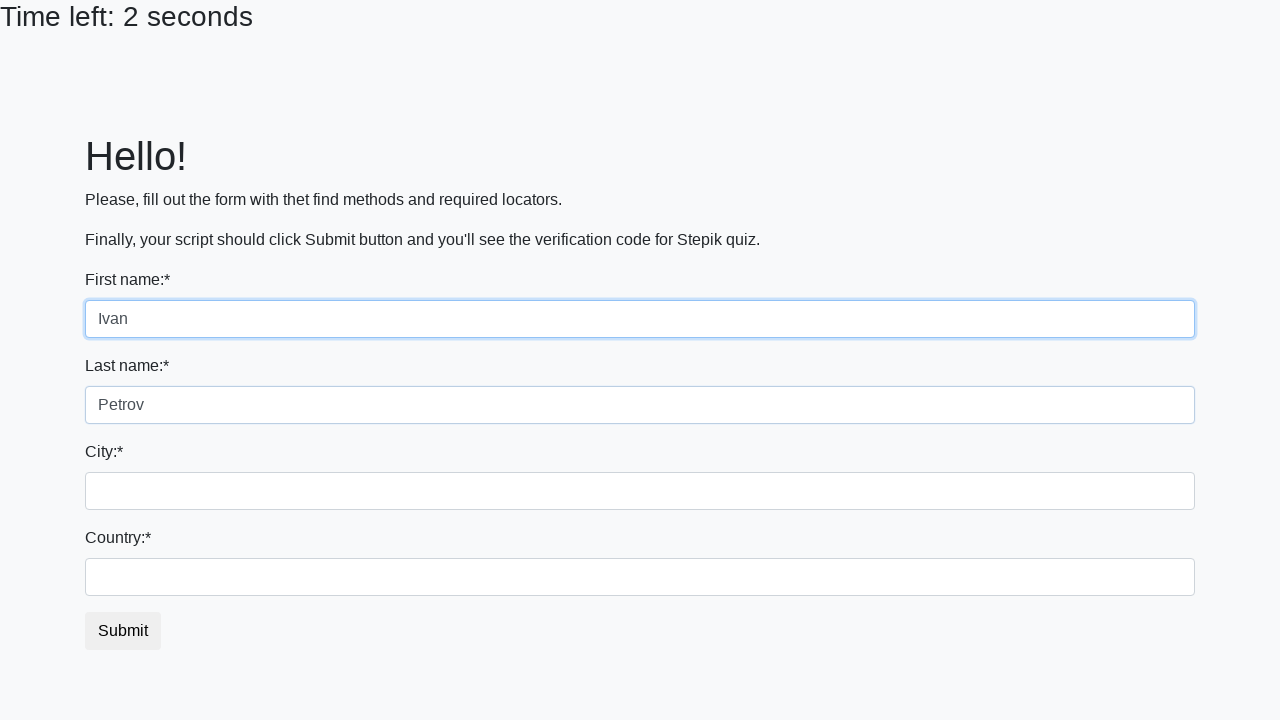

Filled city field with 'Smolensk' on input[name='firstname']
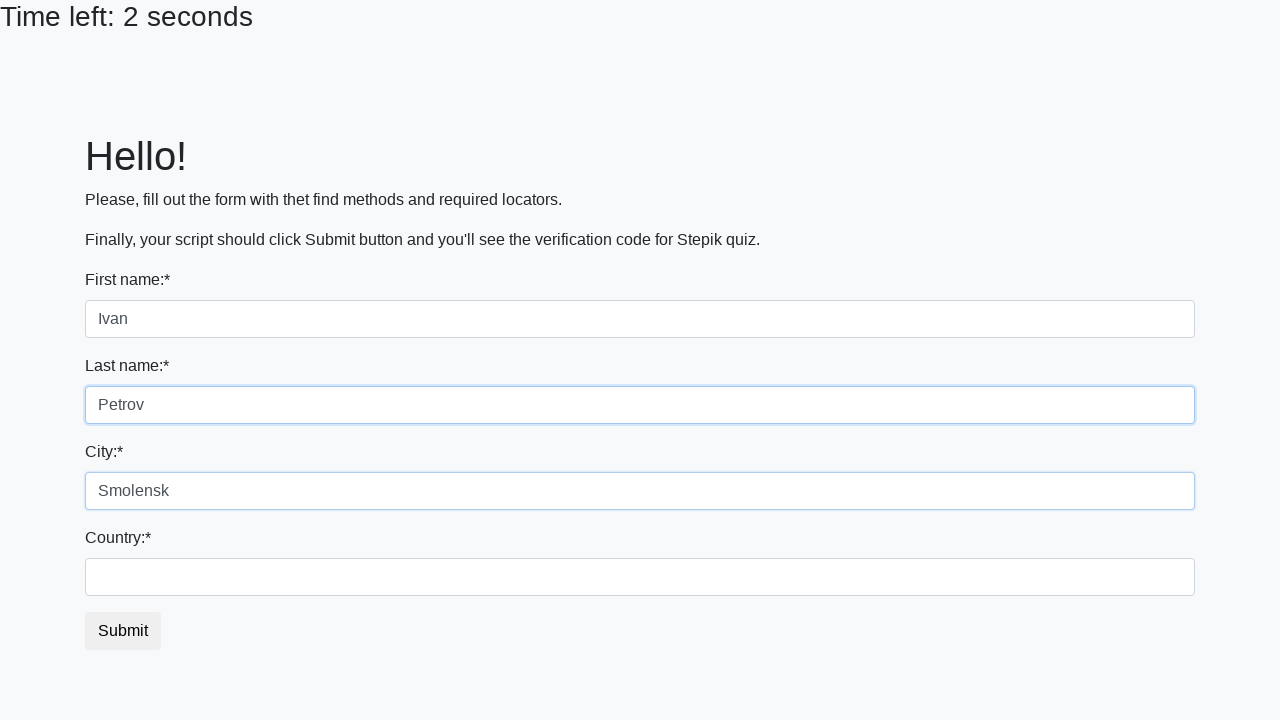

Filled country field with 'Russia' on #country
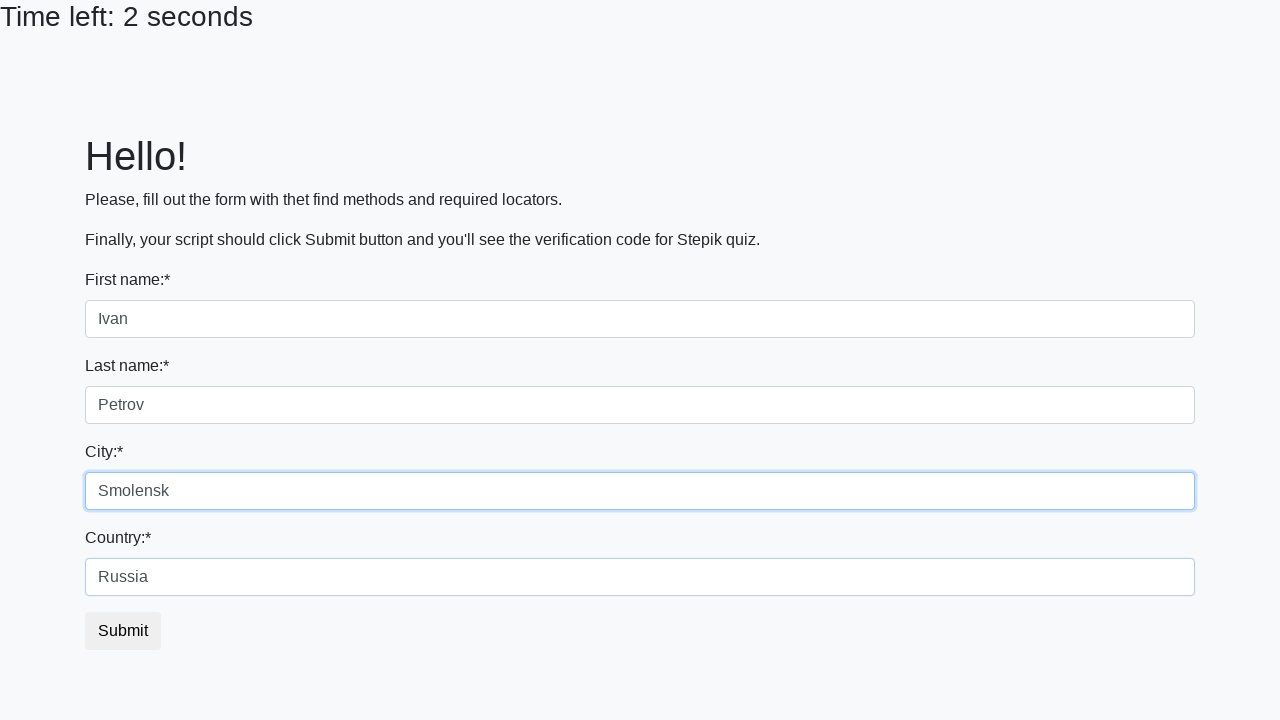

Clicked submit button to submit form at (123, 631) on button.btn
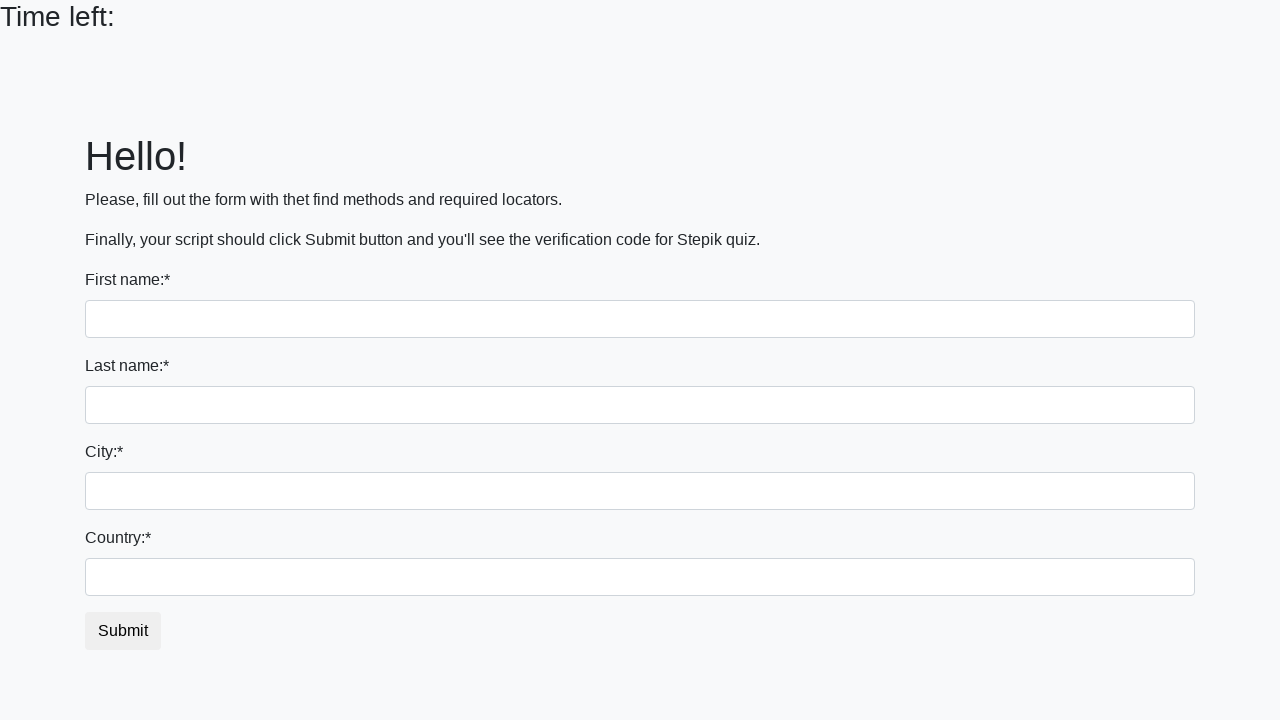

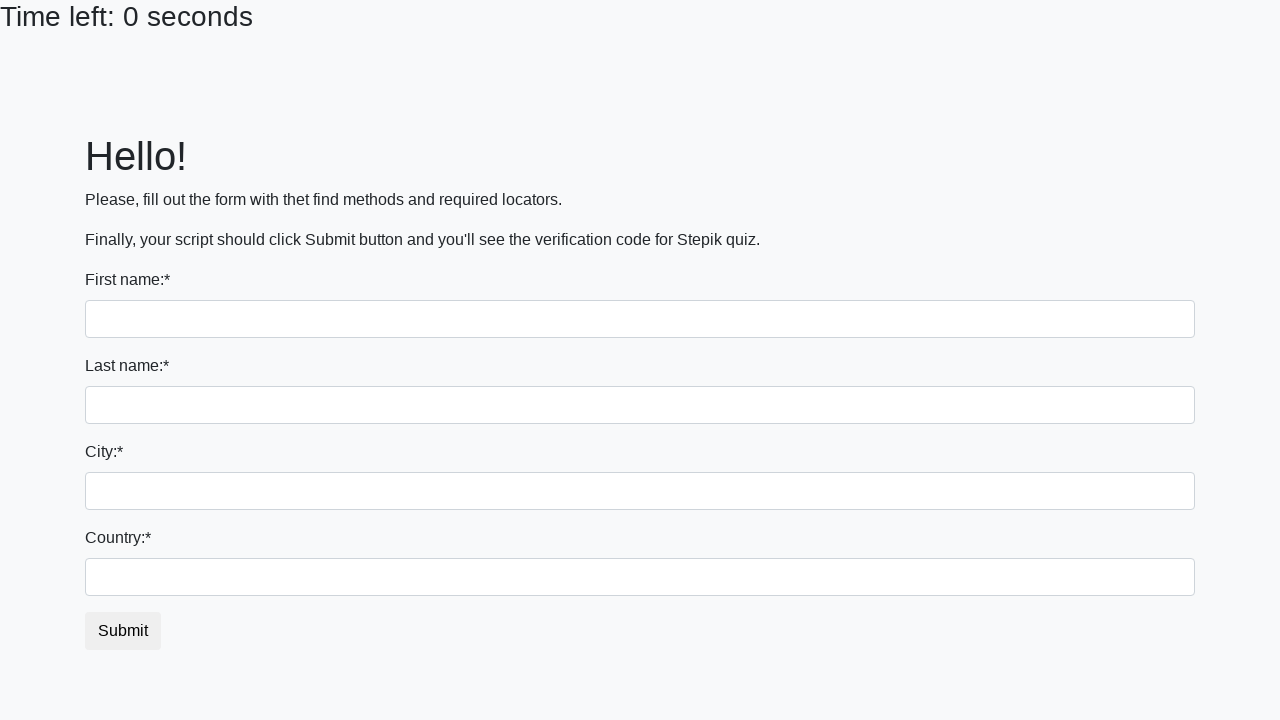